Tests JavaScript prompt dialog handling by dismissing it, accepting with empty value, and accepting with text input, verifying the result message after each action.

Starting URL: https://the-internet.herokuapp.com/javascript_alerts

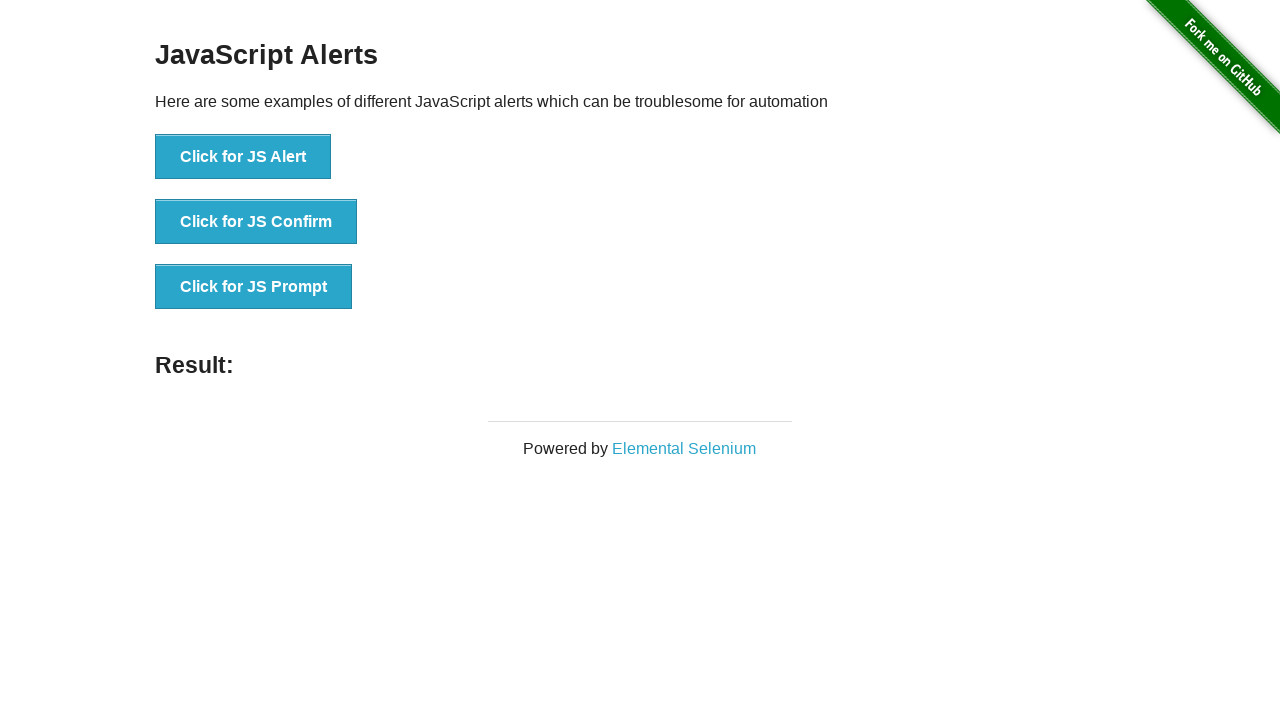

Set up dialog handler to dismiss the prompt
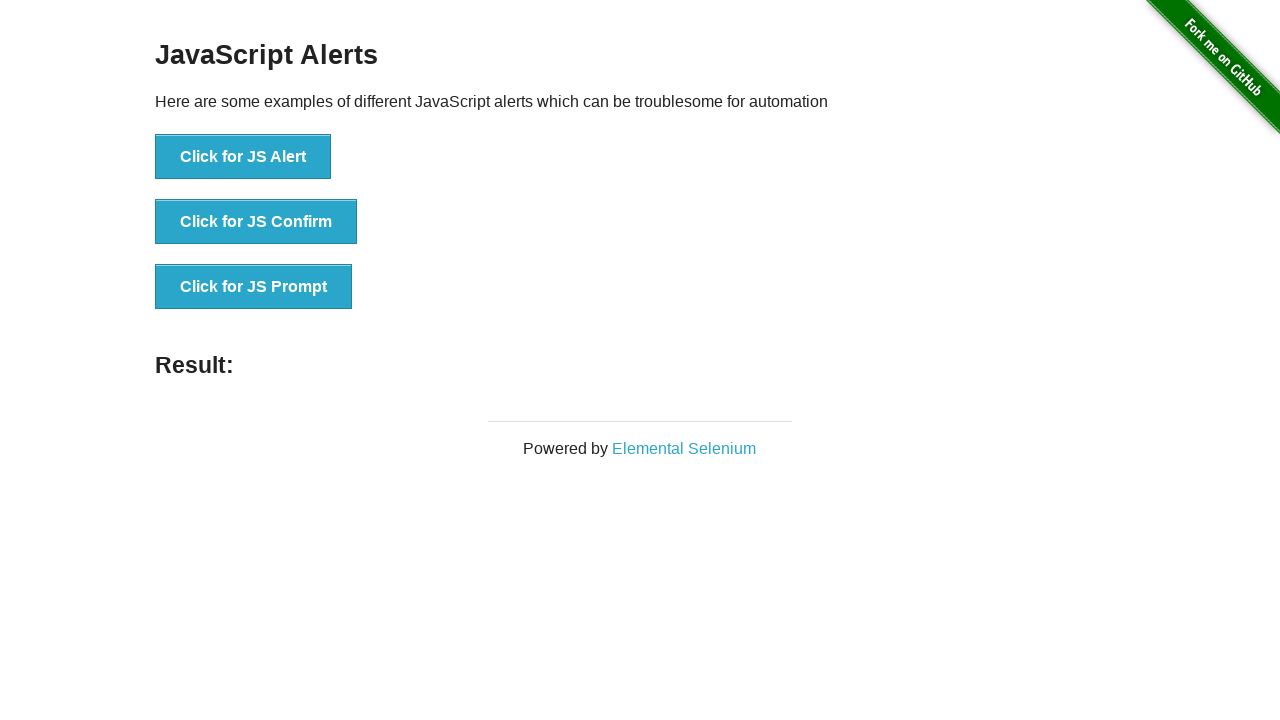

JS Prompt button is visible on the page
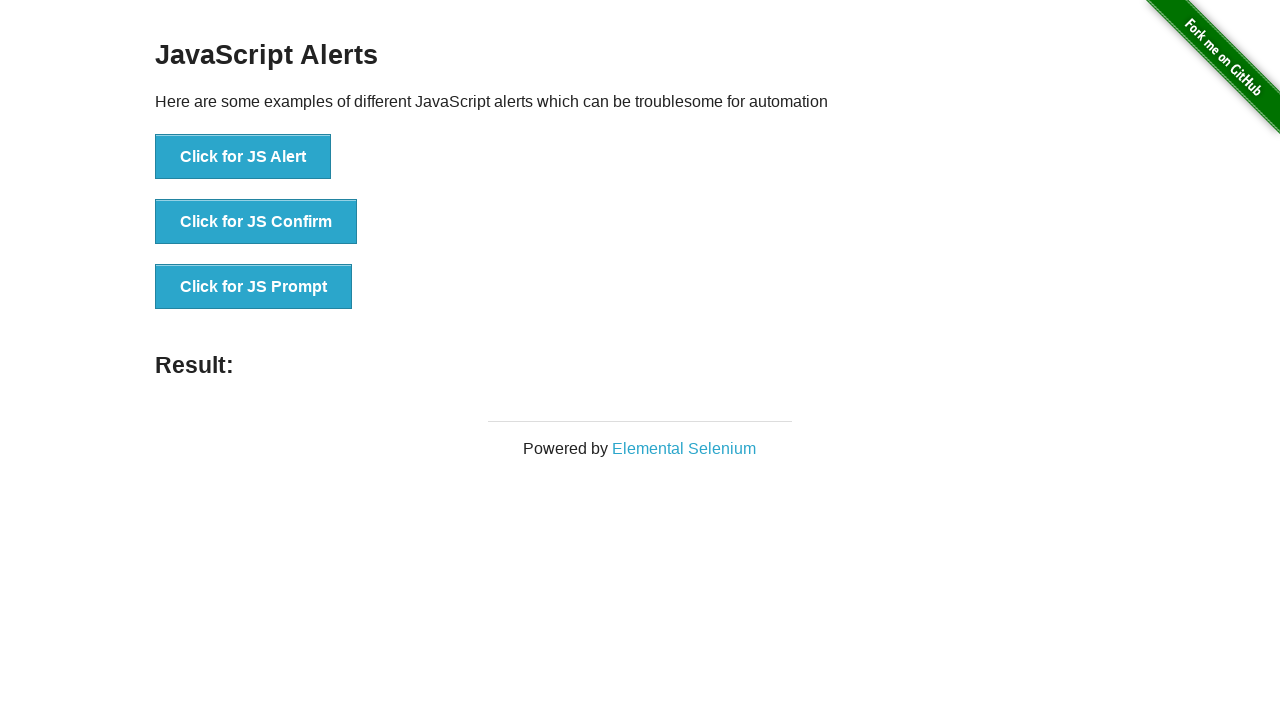

Clicked JS Prompt button to trigger first dialog at (254, 287) on button[onclick='jsPrompt()']
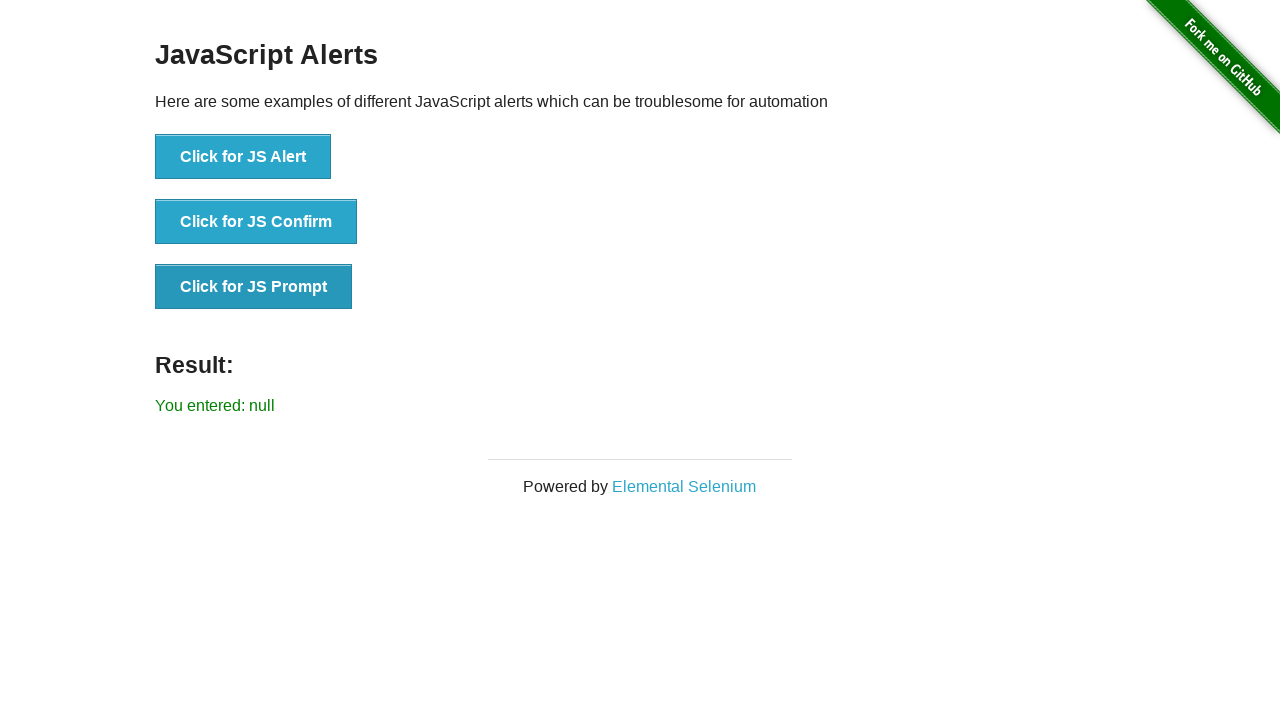

Result message updated after dismissing prompt dialog
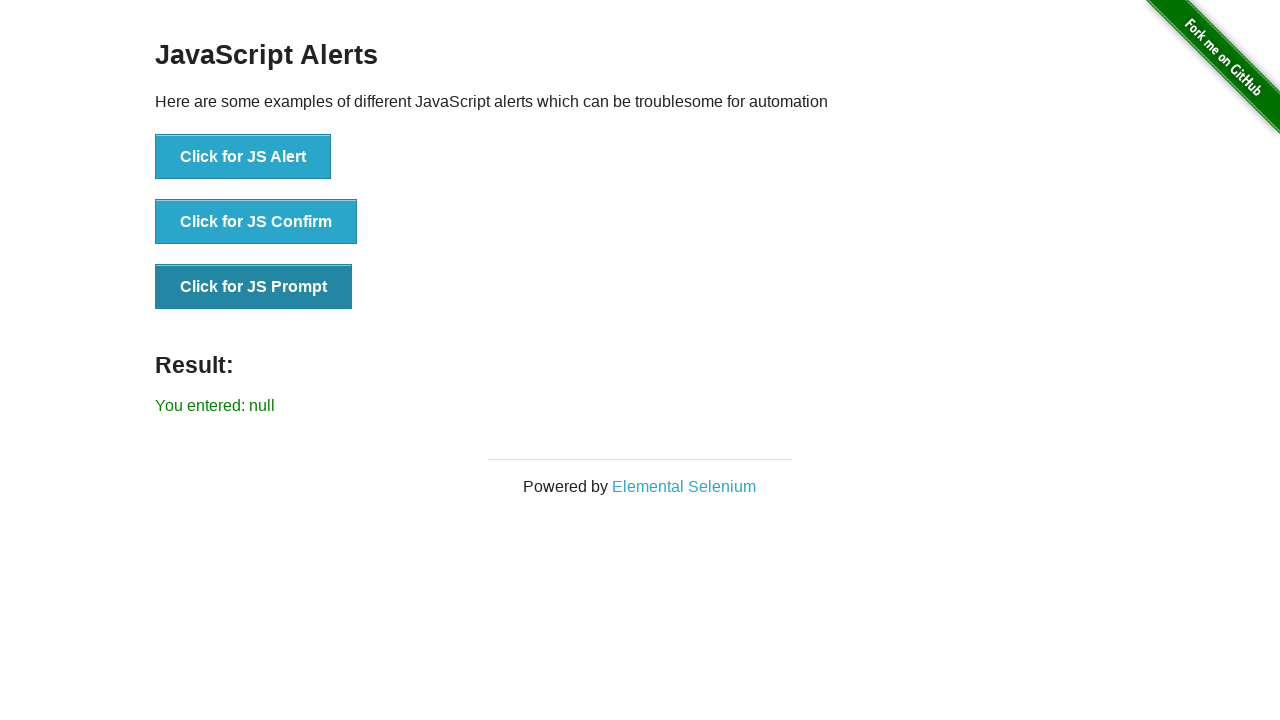

Set up dialog handler to accept prompt with no value
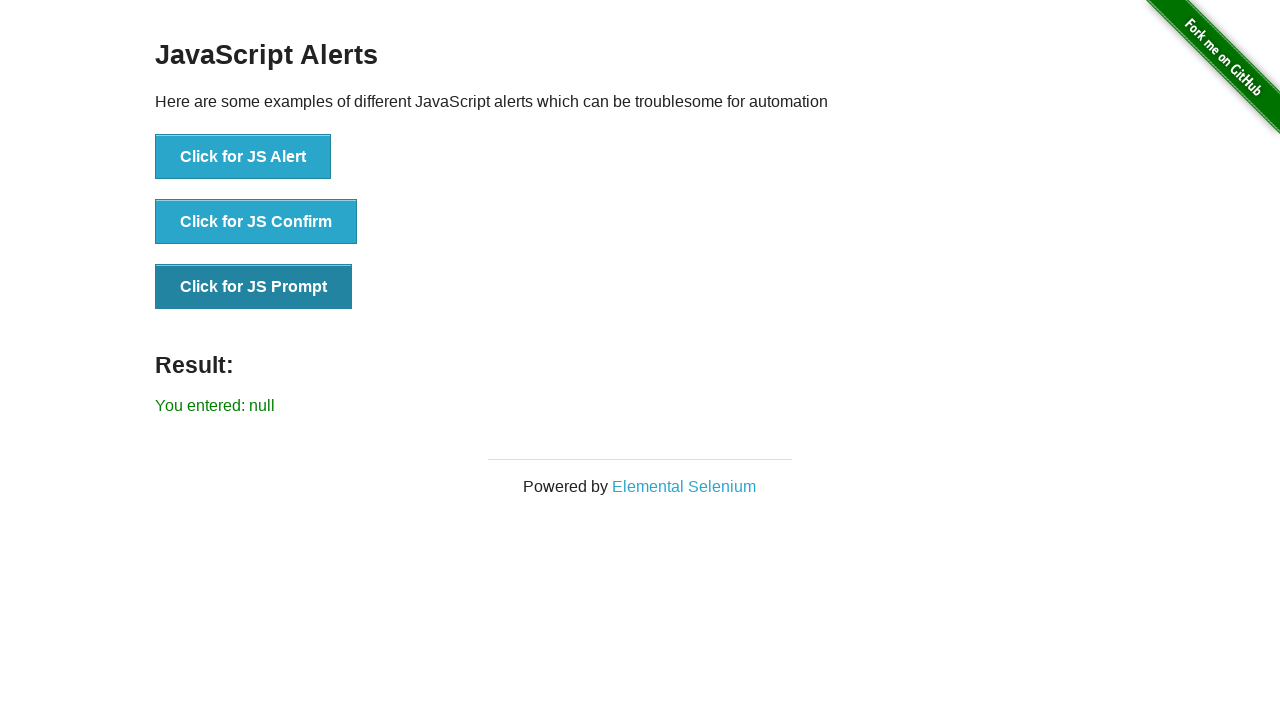

Clicked JS Prompt button to trigger second dialog at (254, 287) on button[onclick='jsPrompt()']
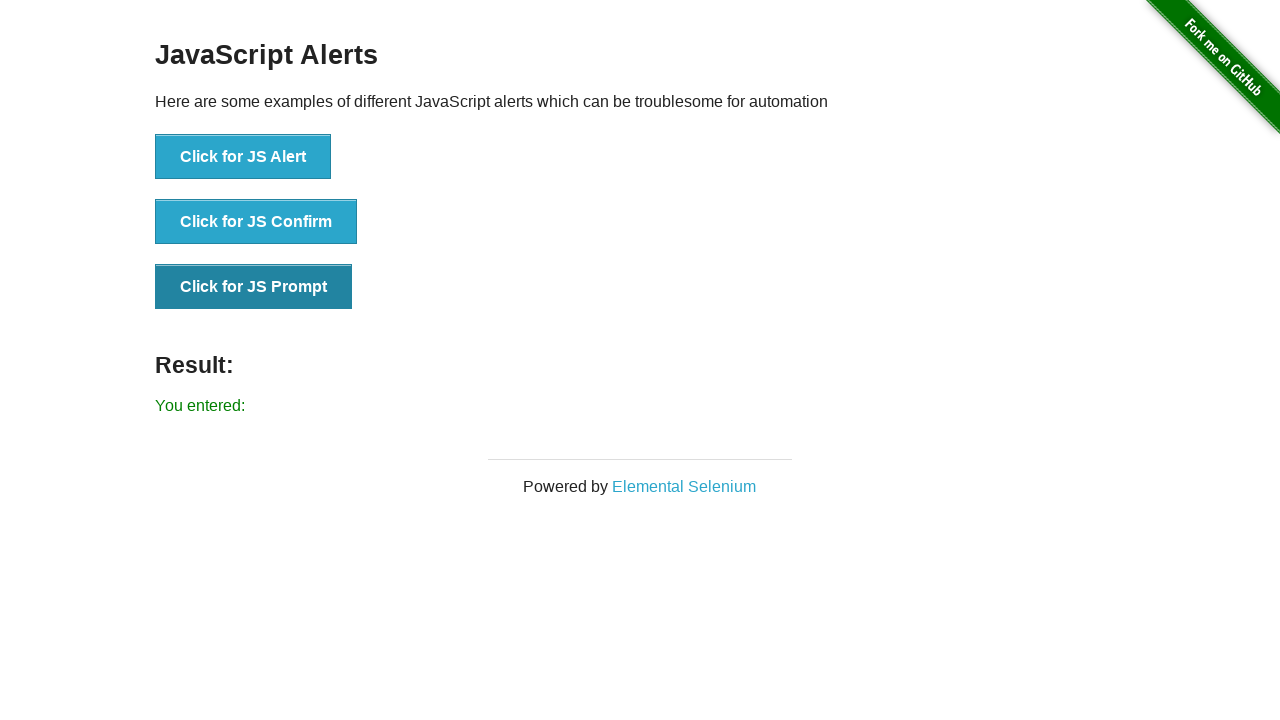

Result message updated after accepting prompt with empty value
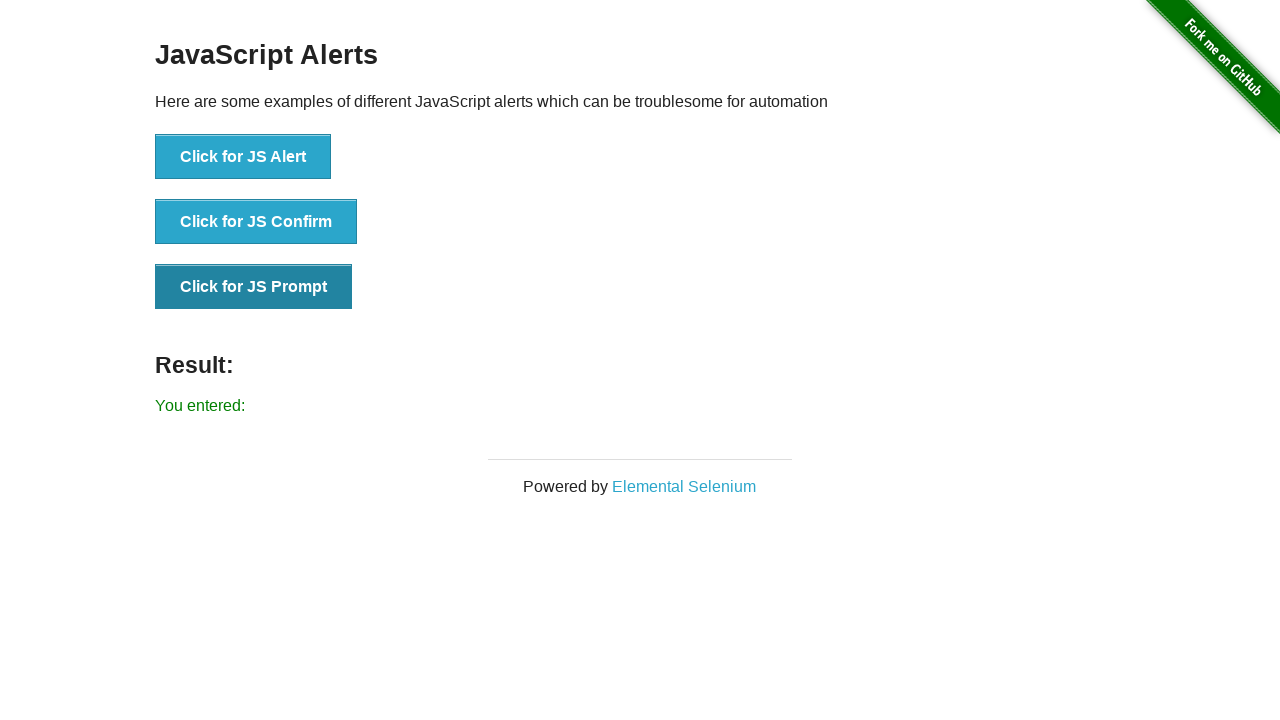

Set up dialog handler to accept prompt with text input 'a'
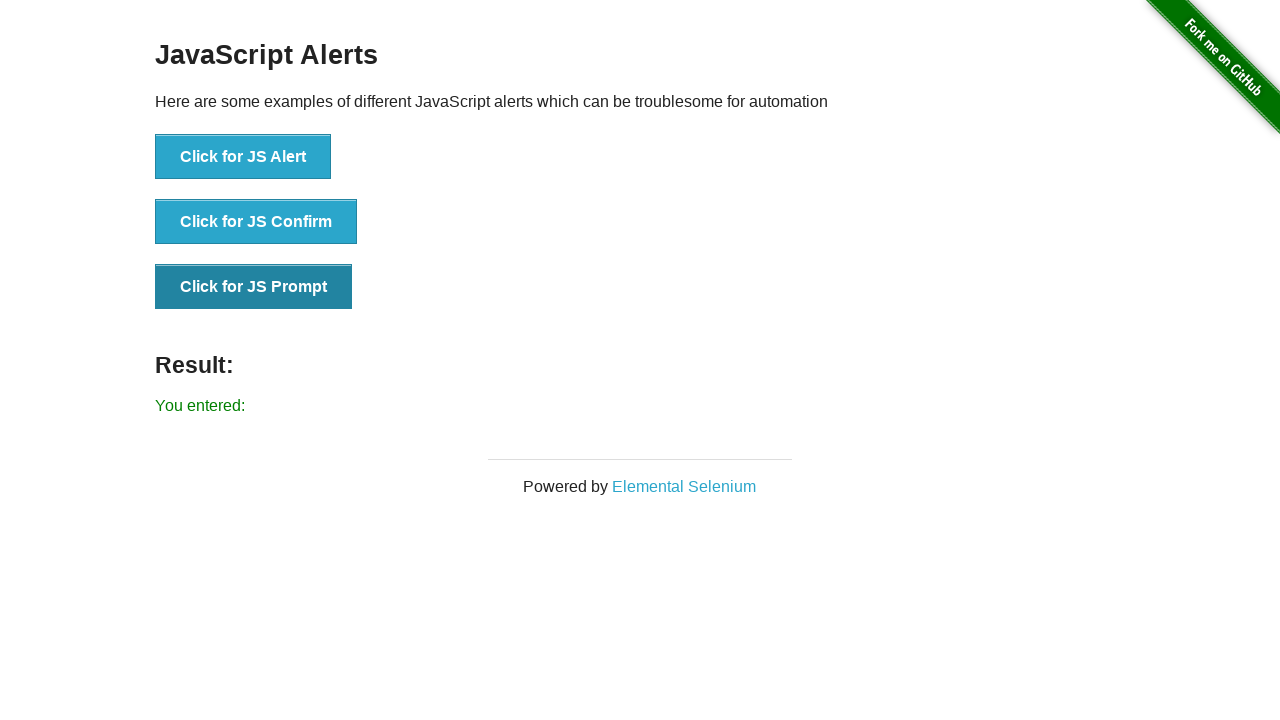

Clicked JS Prompt button to trigger third dialog at (254, 287) on button[onclick='jsPrompt()']
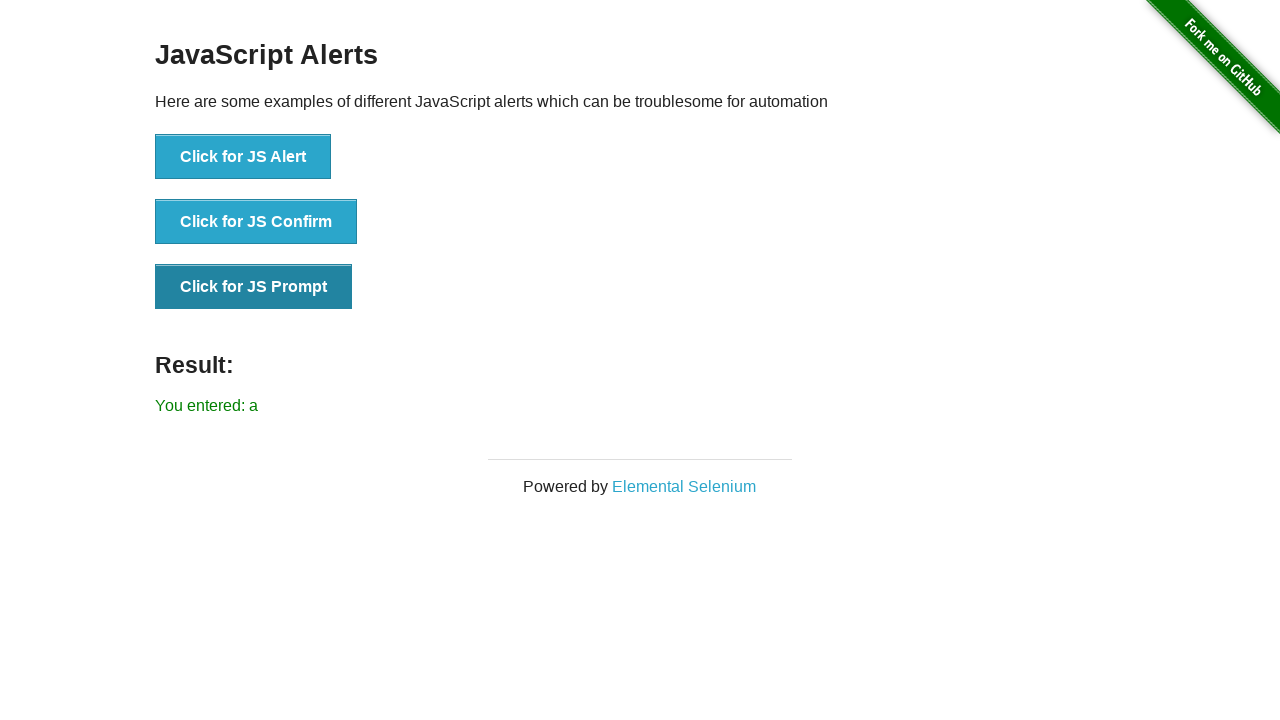

Result message updated after accepting prompt with text 'a'
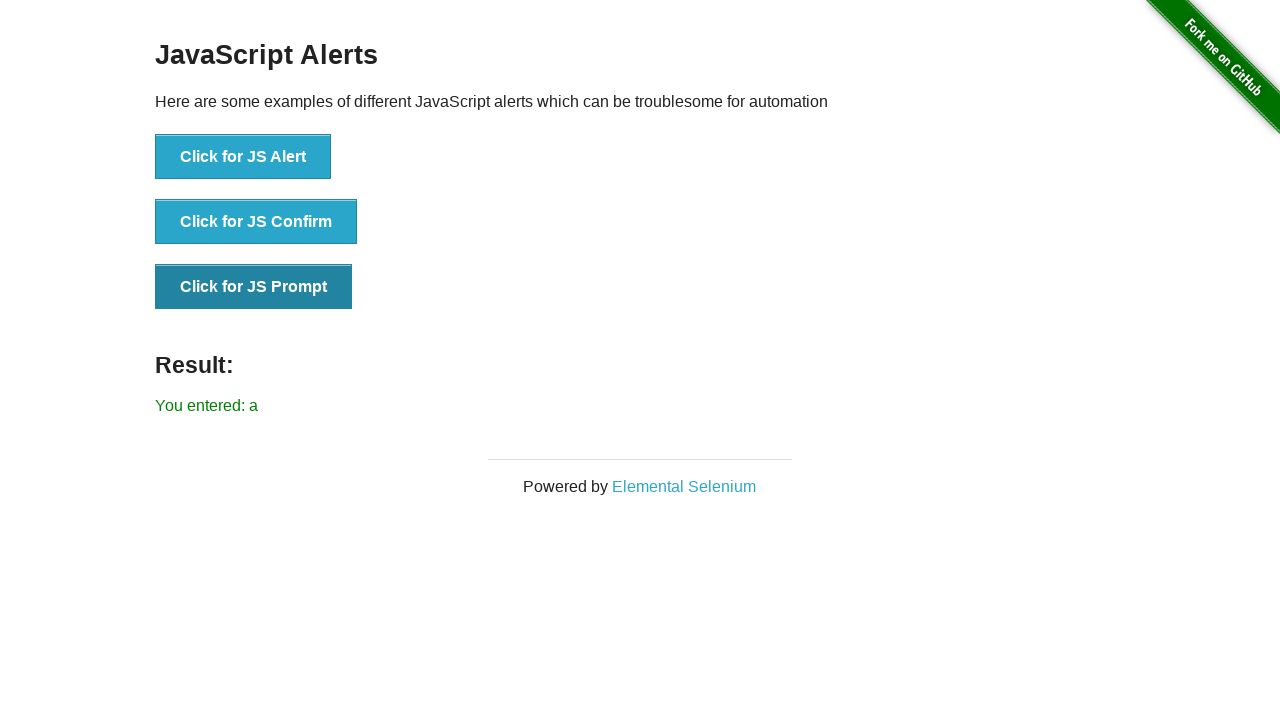

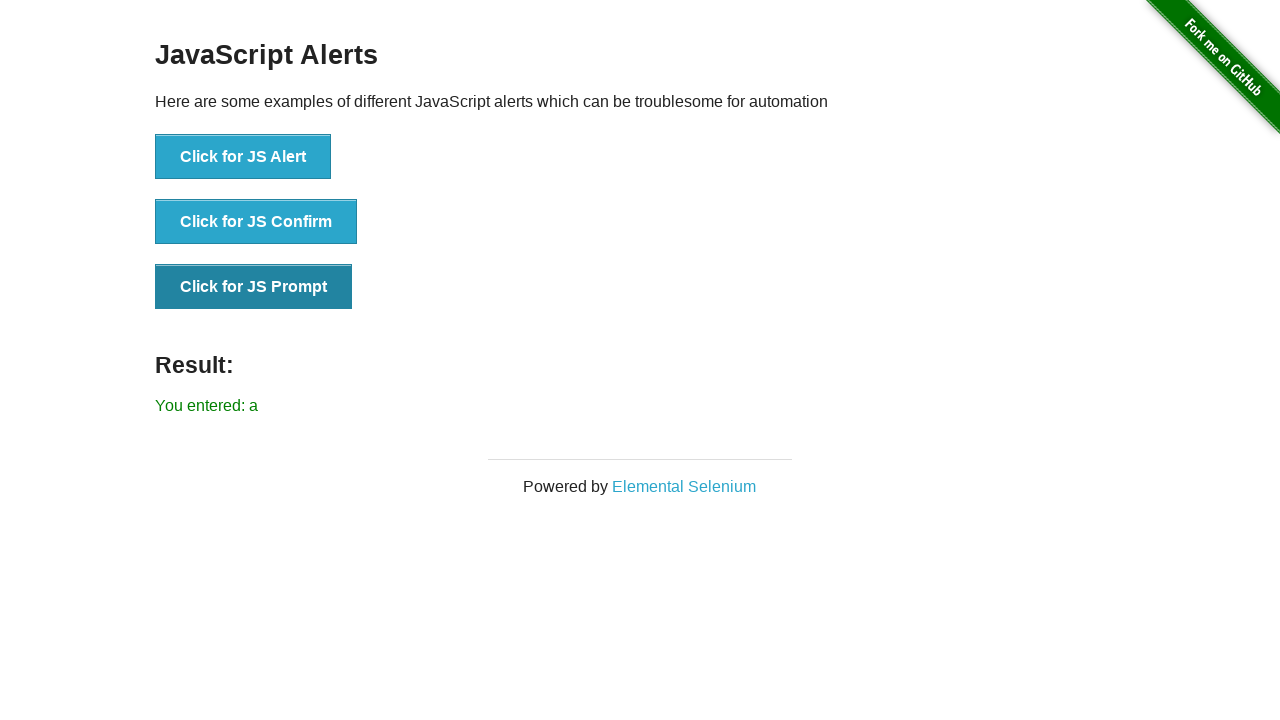